Tests navigation to the Works section and verifies it is displayed

Starting URL: https://null-pointers-five.vercel.app/

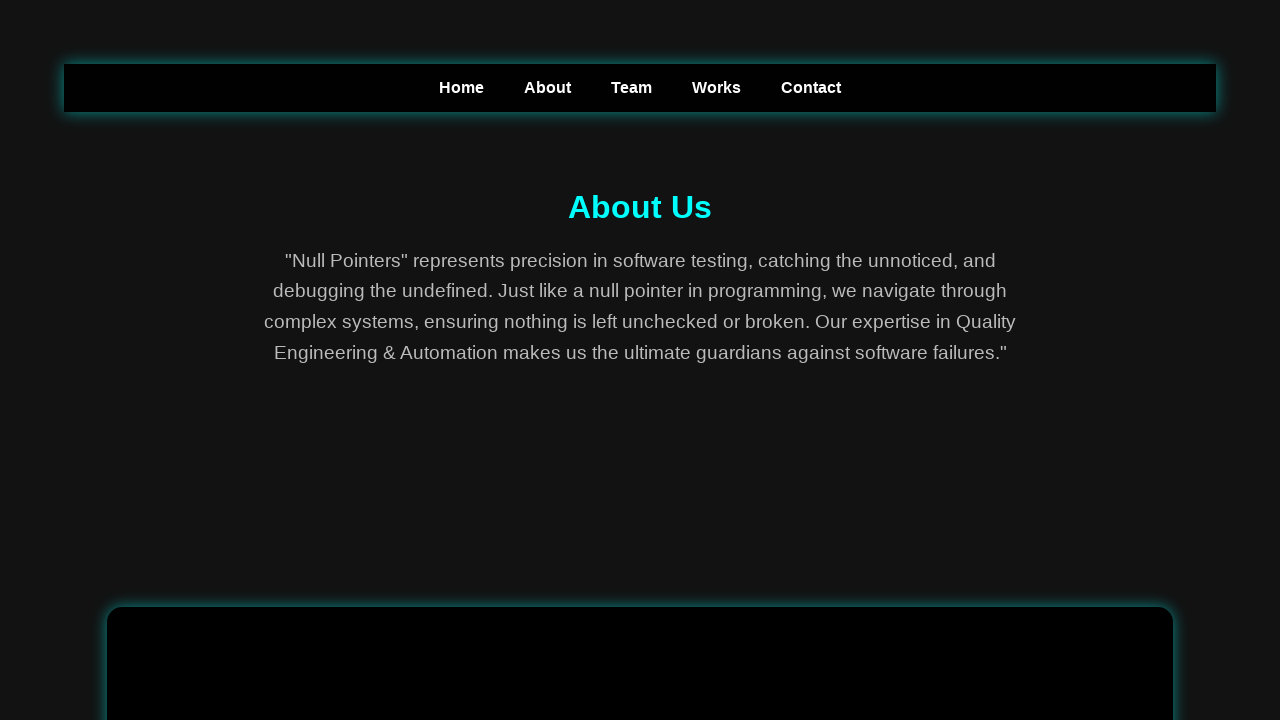

Clicked on Works navigation link at (716, 88) on text=Works
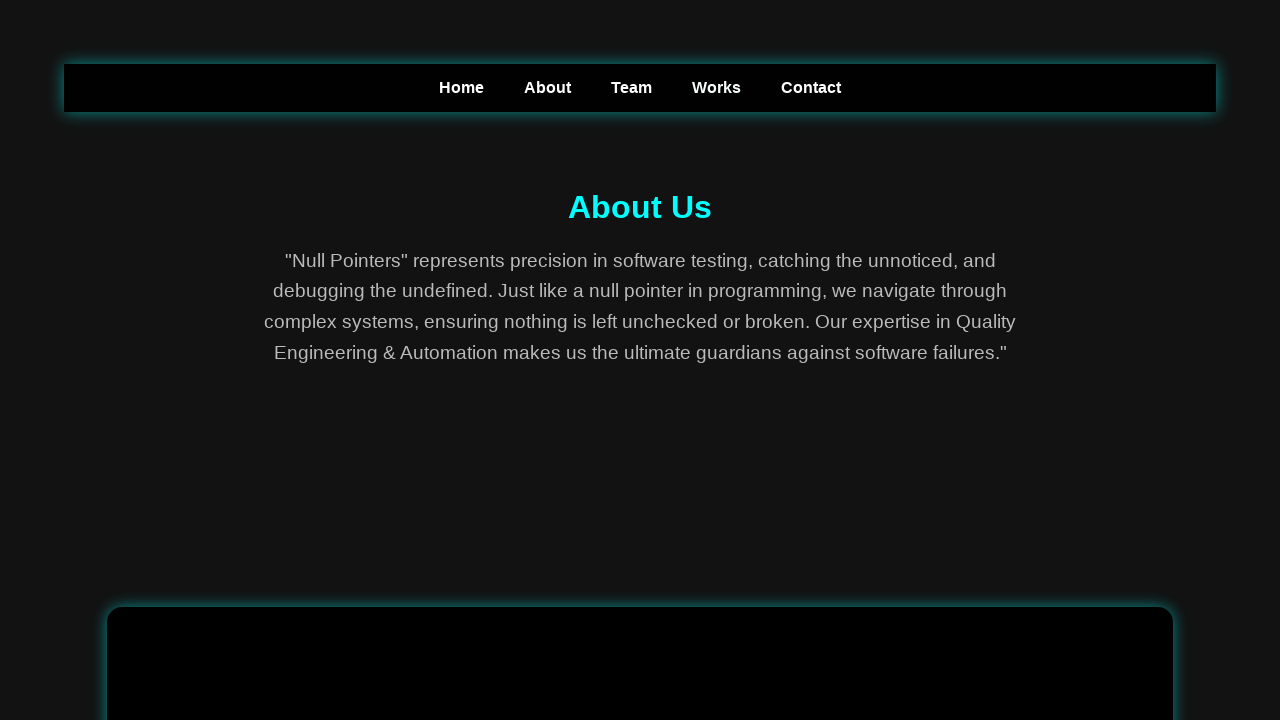

Works section is now visible
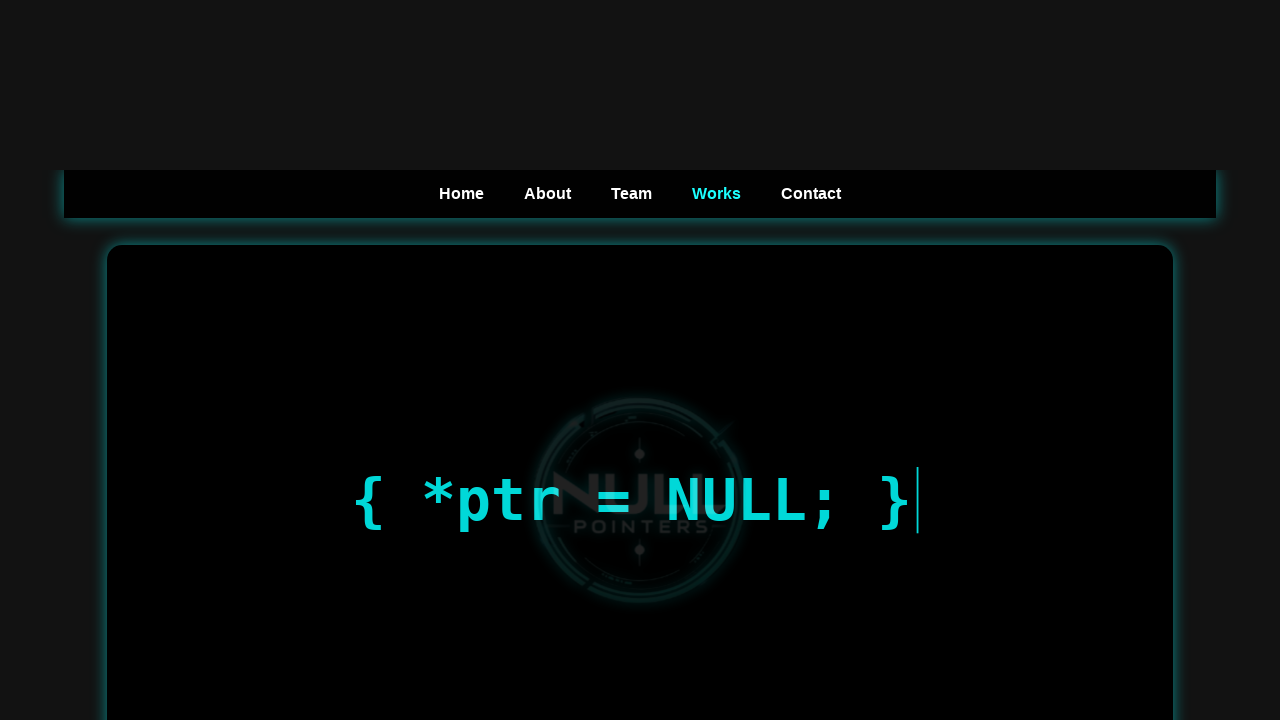

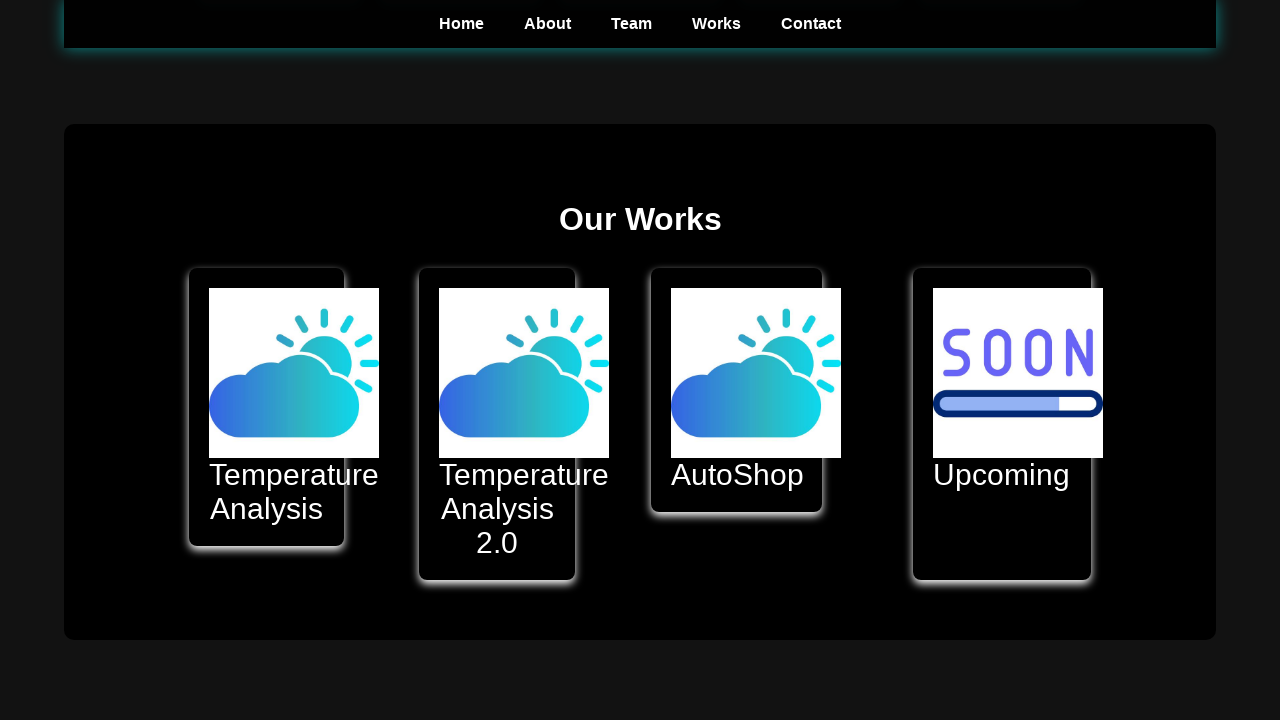